Tests dynamic dropdown for flight origin and destination selection by clicking on city options

Starting URL: https://rahulshettyacademy.com/dropdownsPractise/

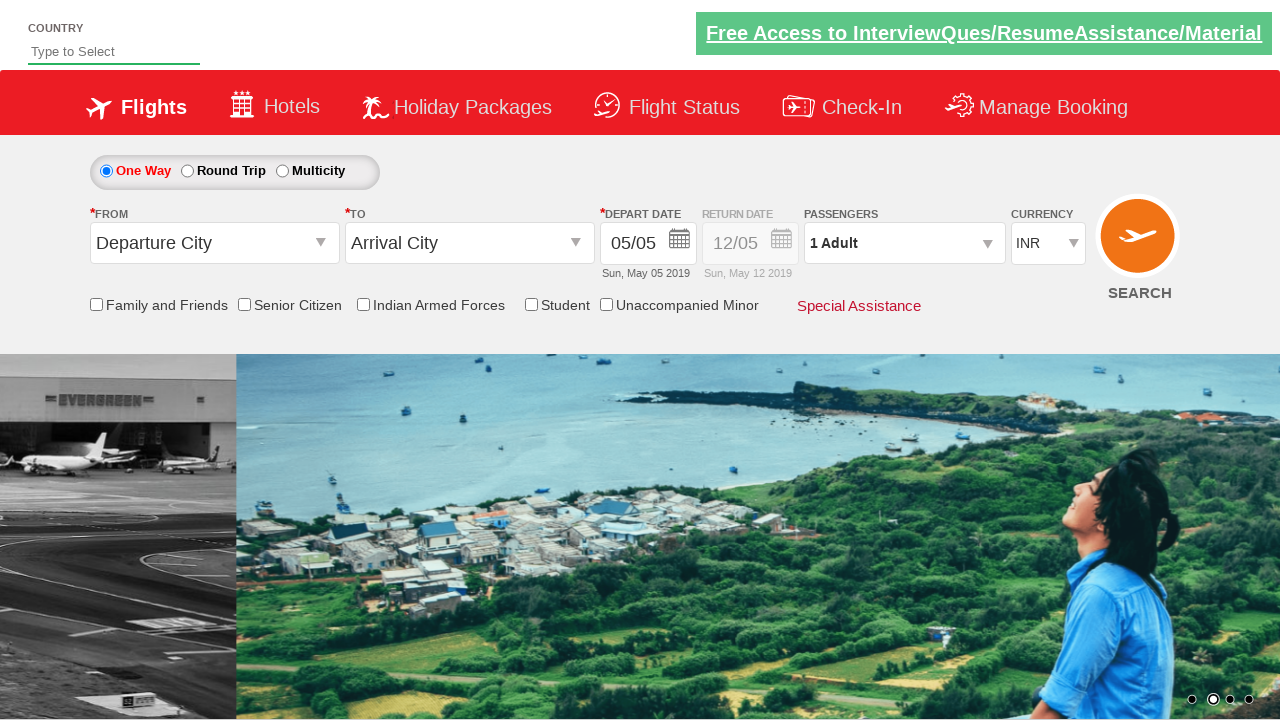

Clicked on origin input field to open dropdown at (214, 243) on #ctl00_mainContent_ddl_originStation1_CTXT
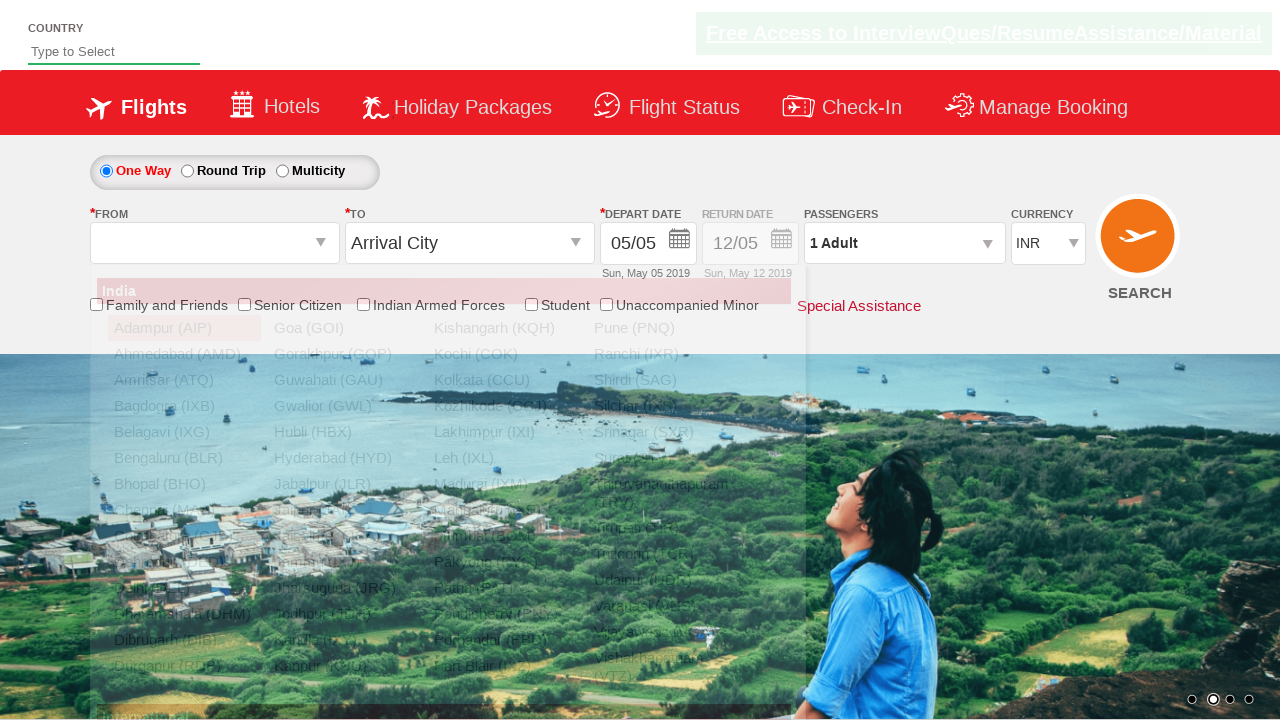

Waited for Bengaluru (BLR) option to become visible in origin dropdown
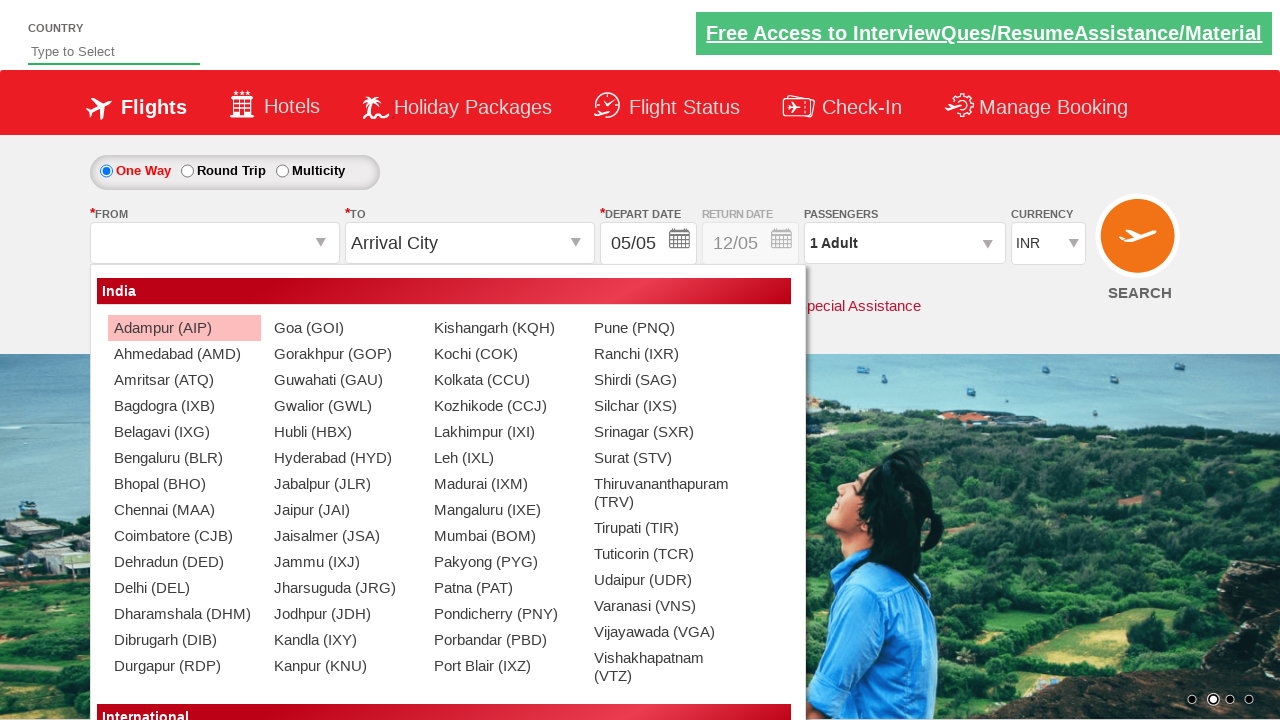

Selected Bengaluru (BLR) as flight origin at (184, 458) on #ctl00_mainContent_ddl_originStation1_CTNR a:has-text('BLR')
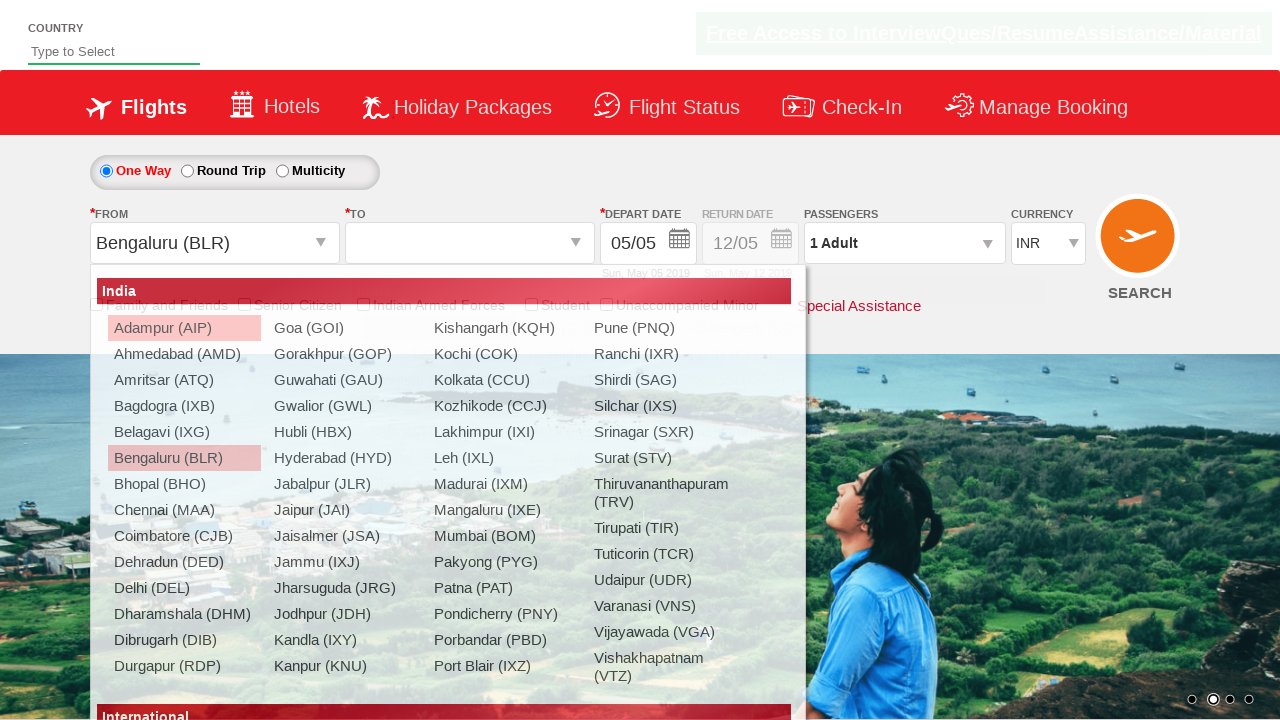

Clicked on destination input field to open dropdown at (470, 243) on #ctl00_mainContent_ddl_destinationStation1_CTXT
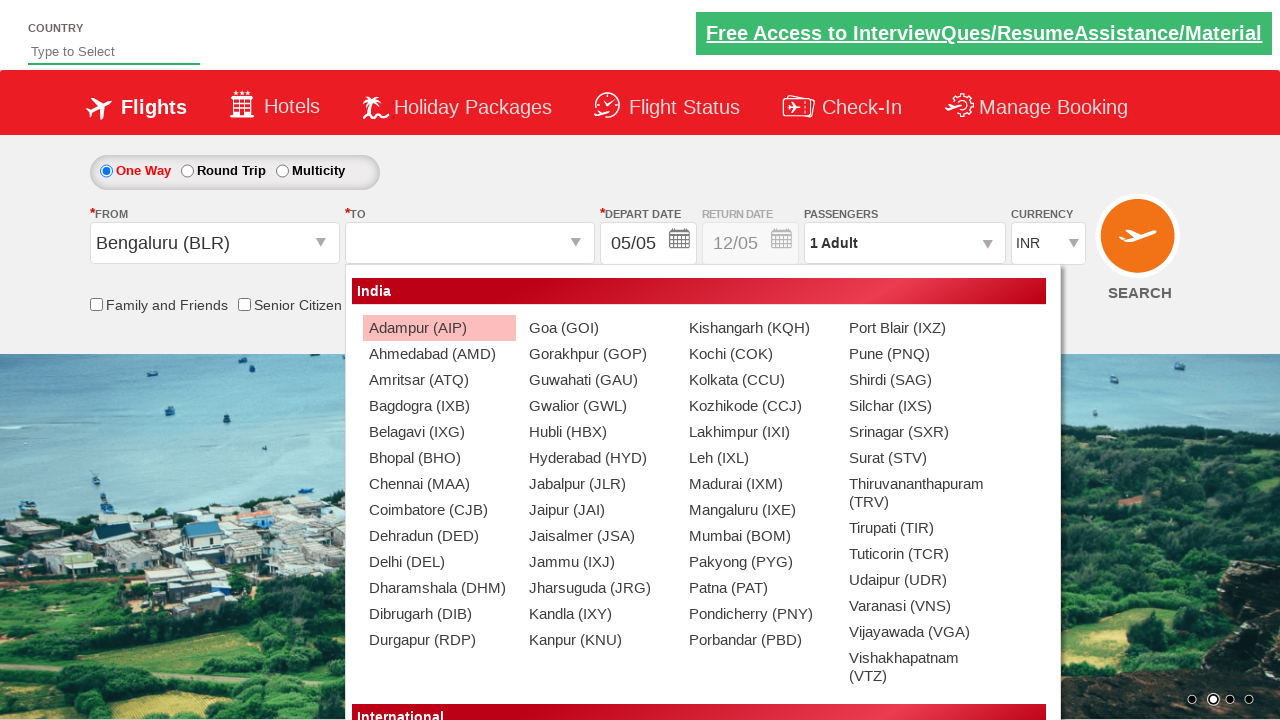

Waited for Chennai (MAA) option to become visible in destination dropdown
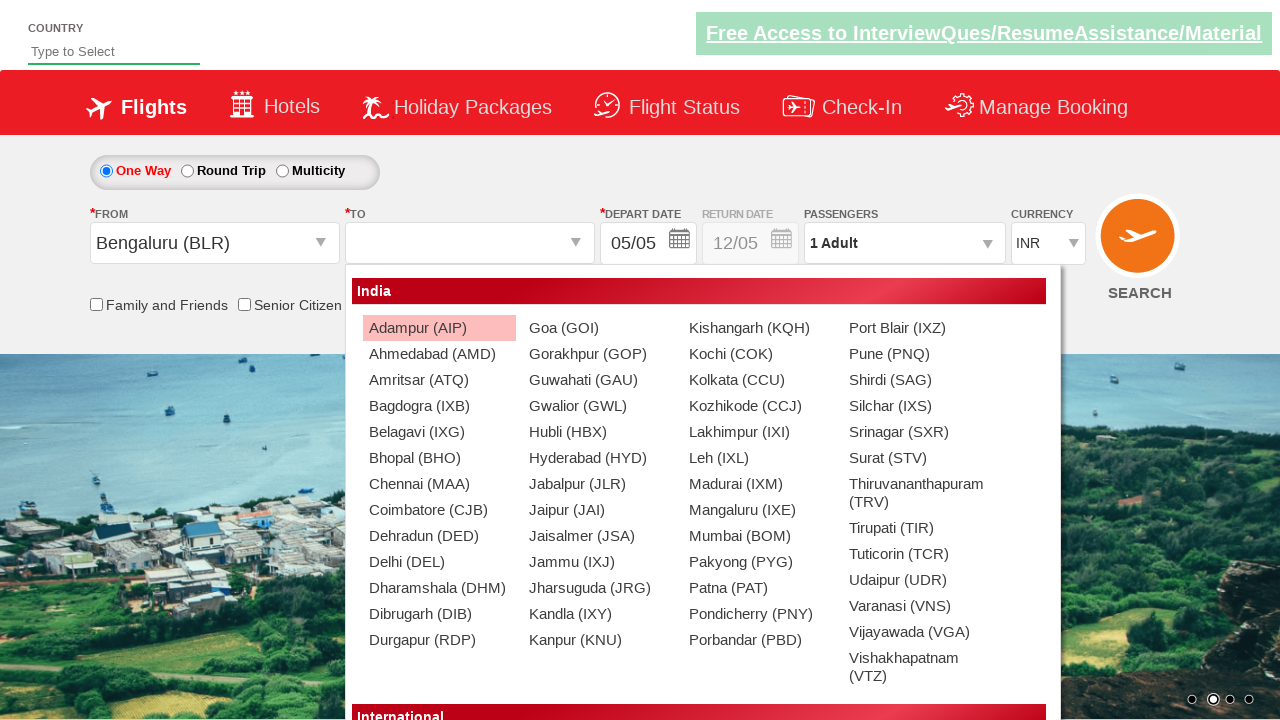

Selected Chennai (MAA) as flight destination at (439, 484) on #ctl00_mainContent_ddl_destinationStation1_CTNR a:has-text('MAA')
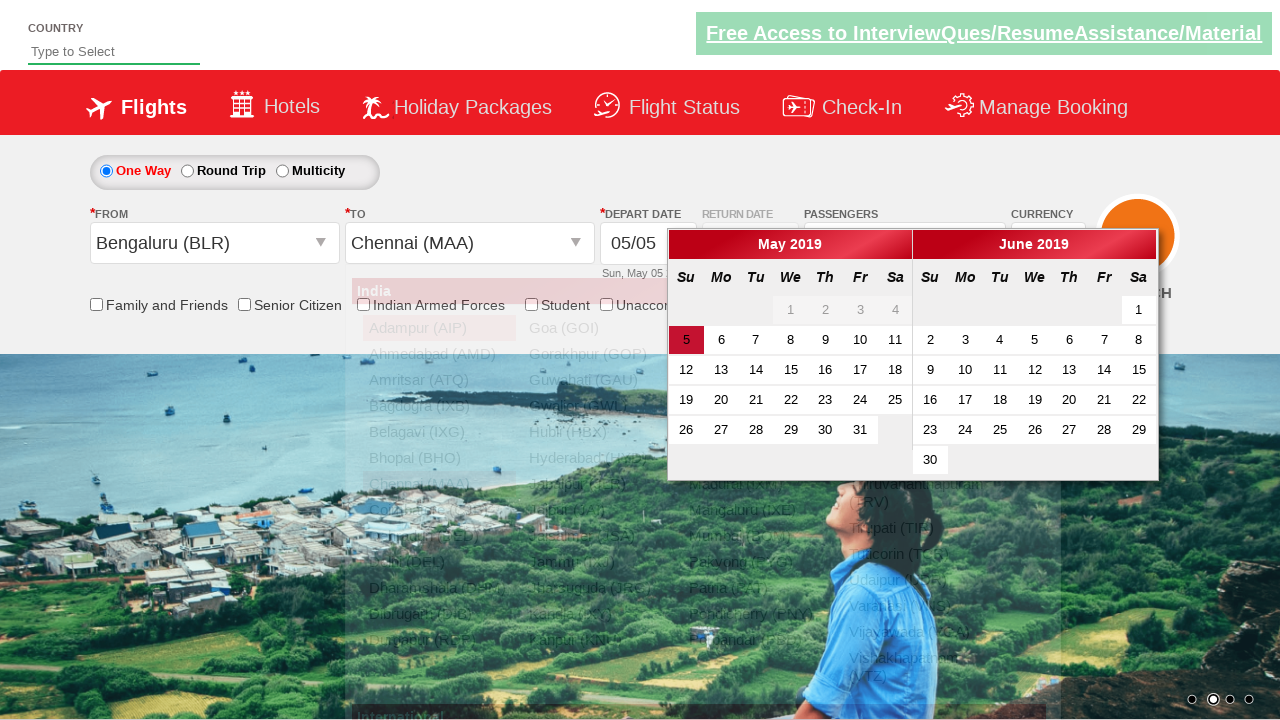

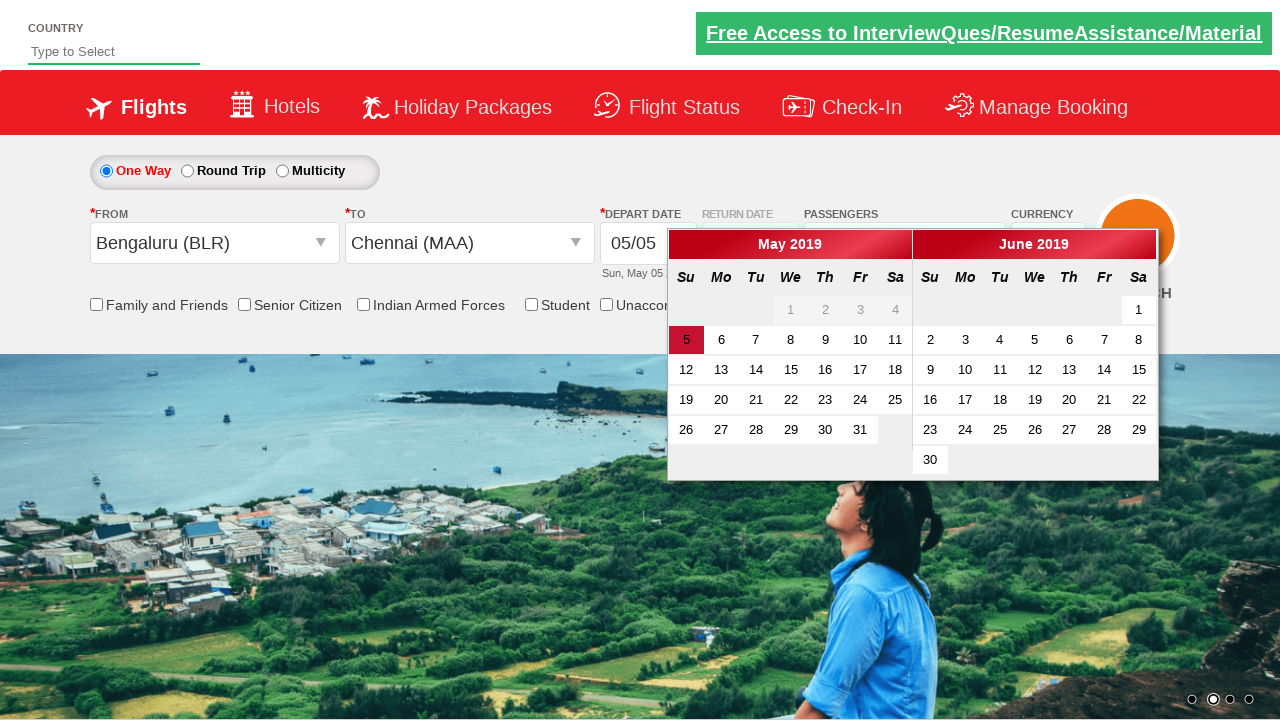